Tests the TechproEducation homepage by verifying the page title contains "IT", the URL contains "education", and the page source contains "IT Programs".

Starting URL: https://www.techproeducation.com/

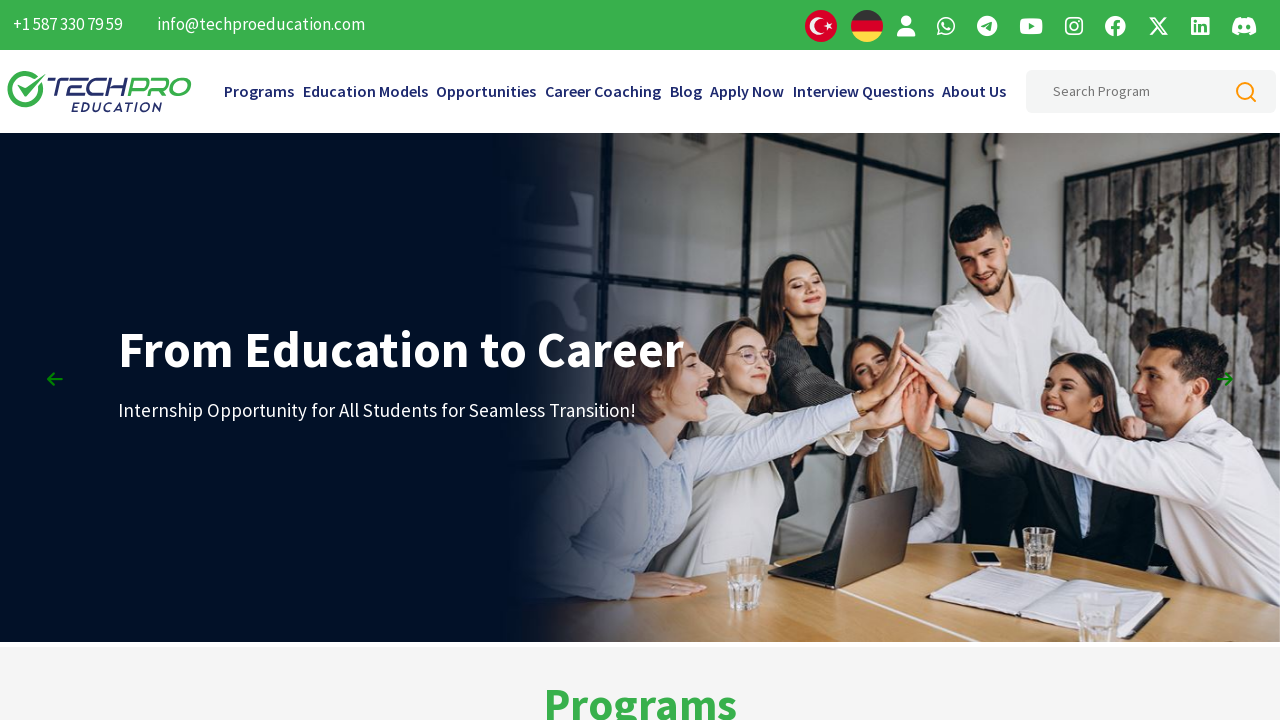

Waited for page to load (domcontentloaded)
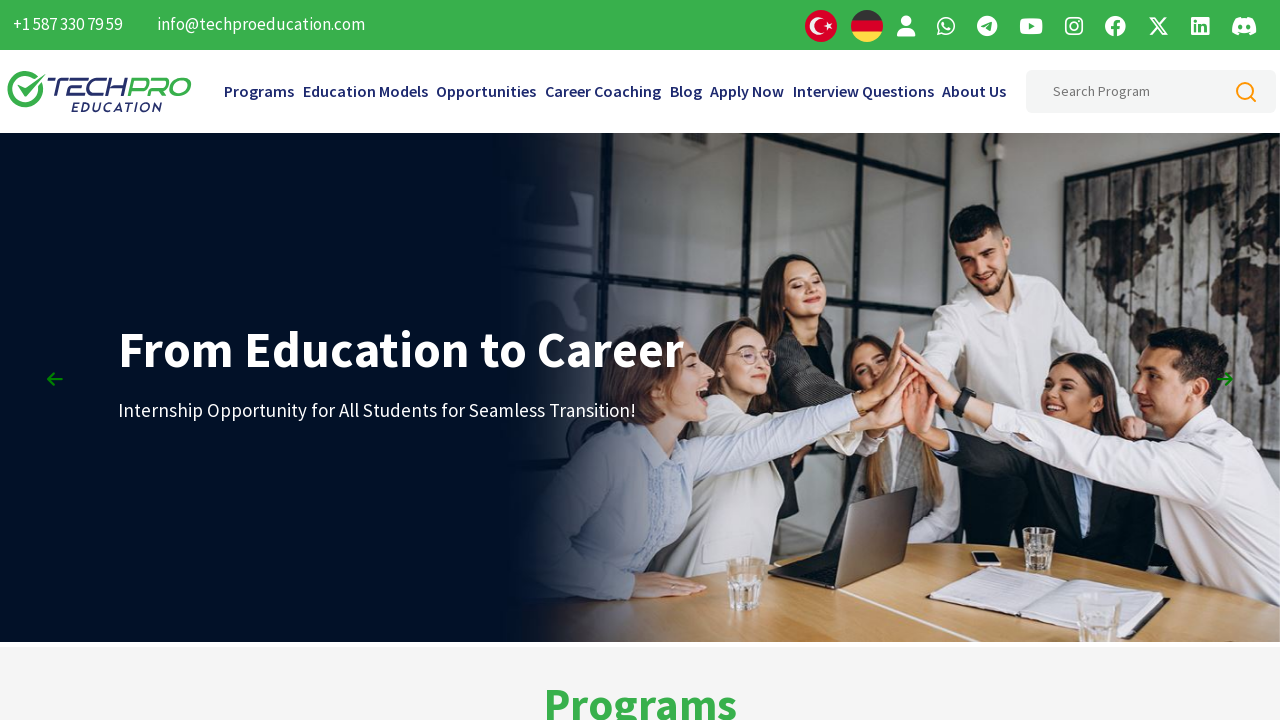

Retrieved page title: TechPro Education IT Programs
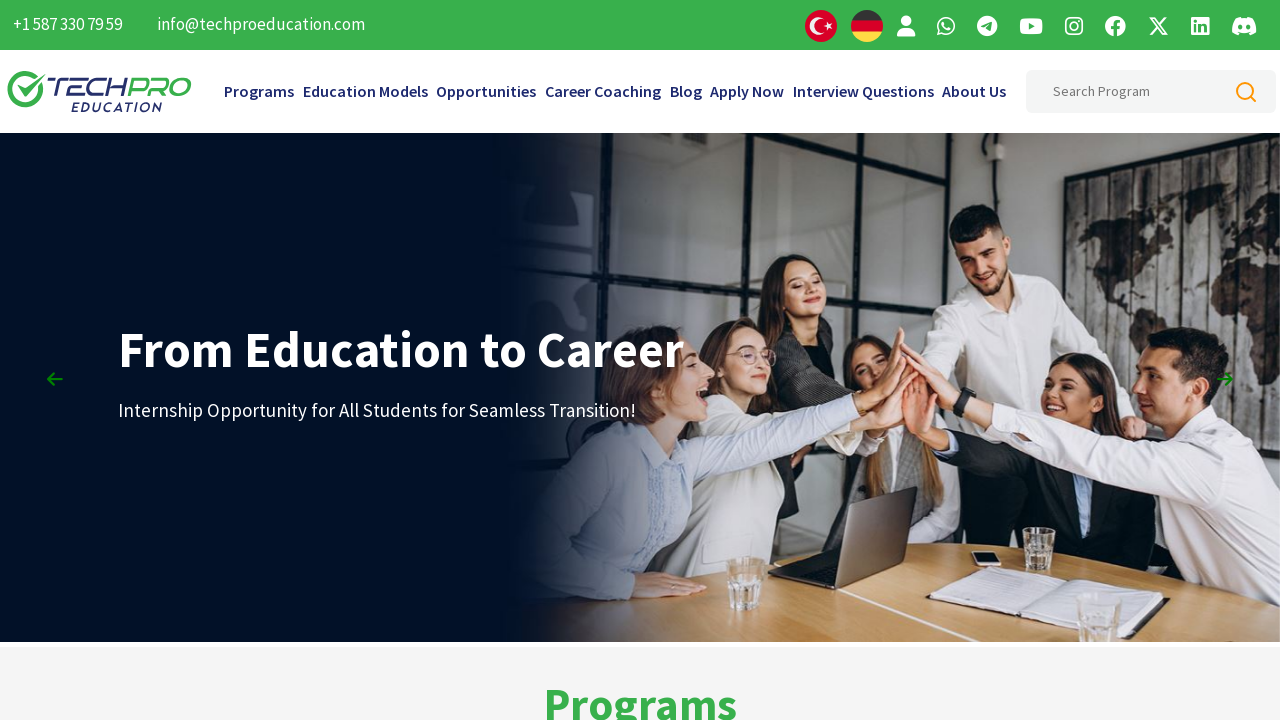

Verified page title contains 'IT' - PASSED
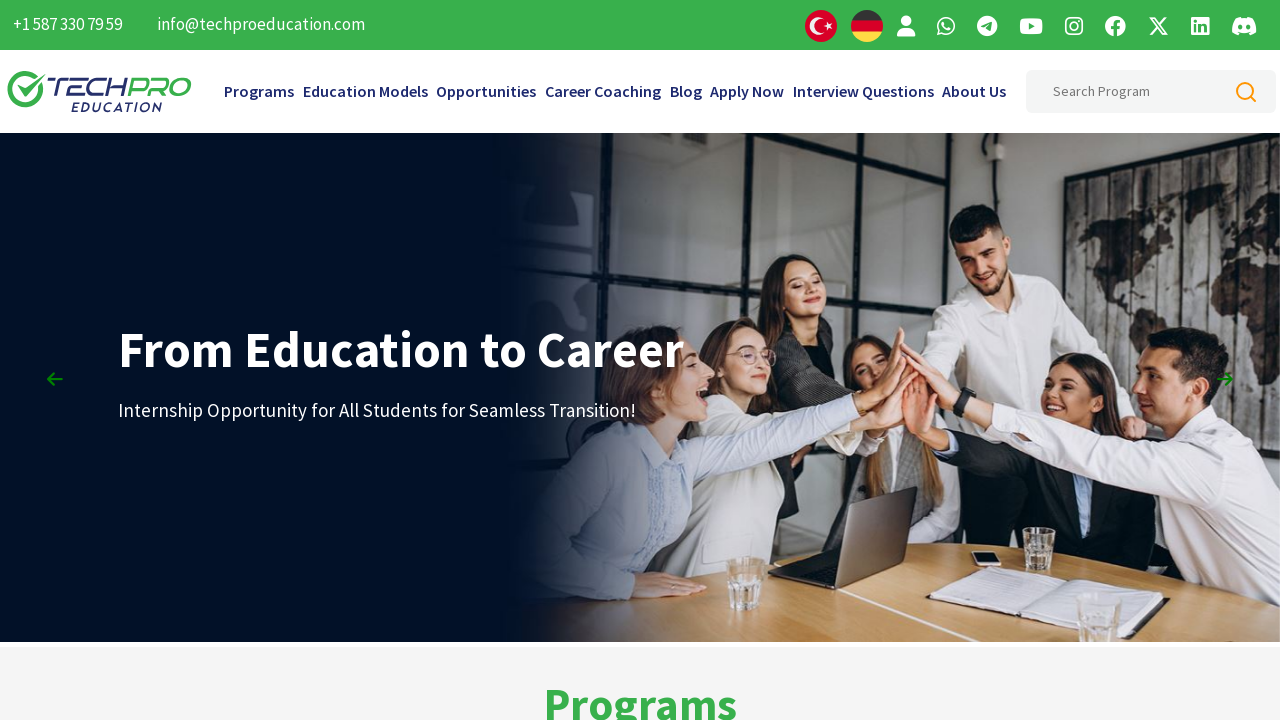

Retrieved page URL: https://www.techproeducation.com/
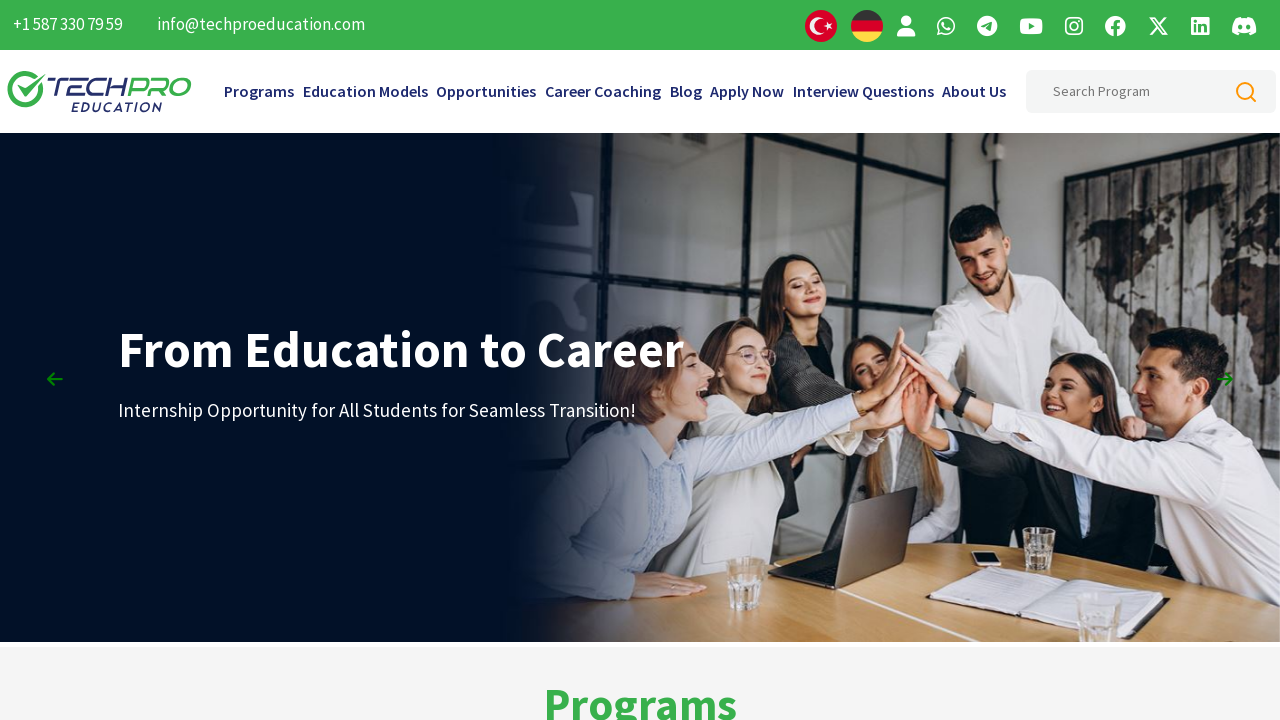

Verified page URL contains 'education' - PASSED
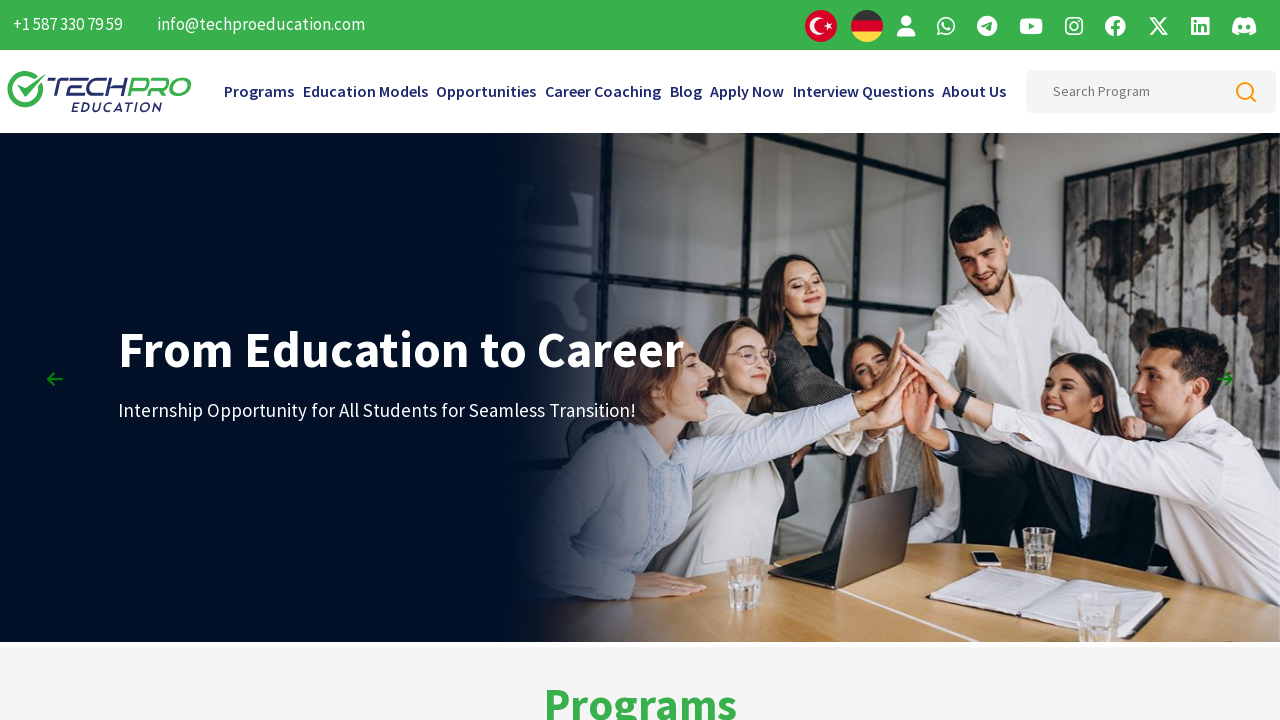

Retrieved page source content
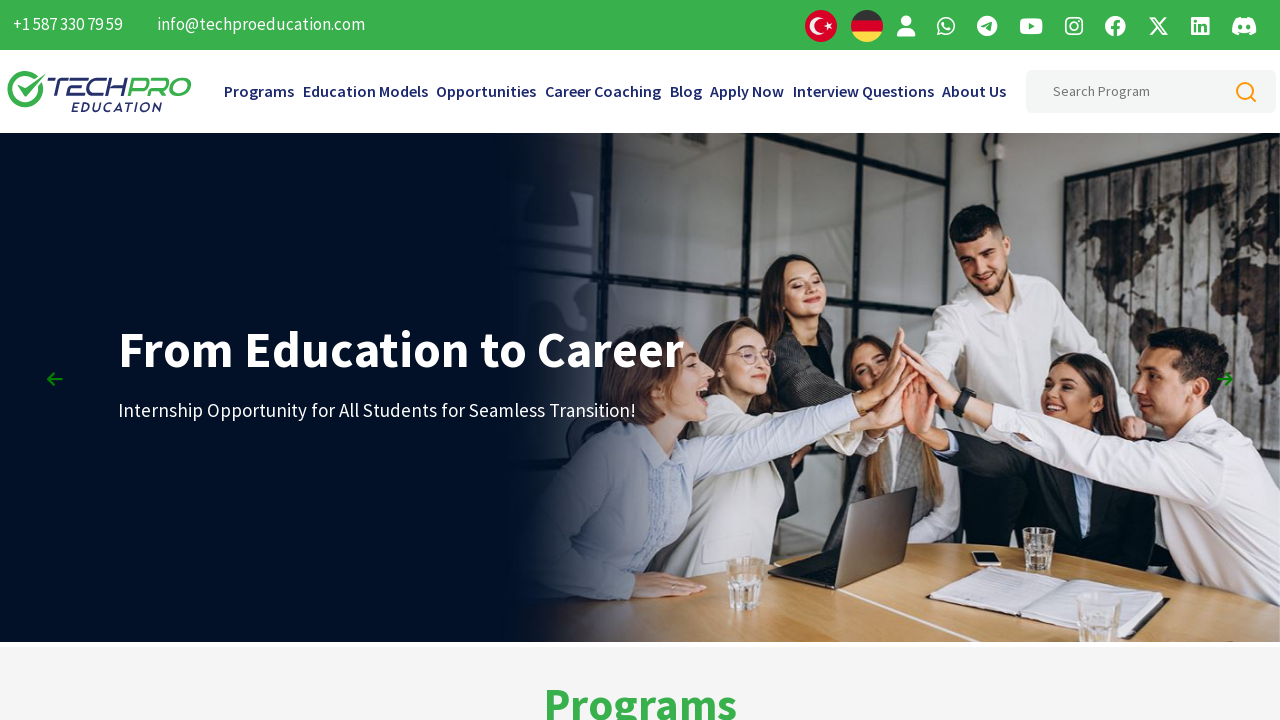

Verified page source contains 'IT Programs' - PASSED
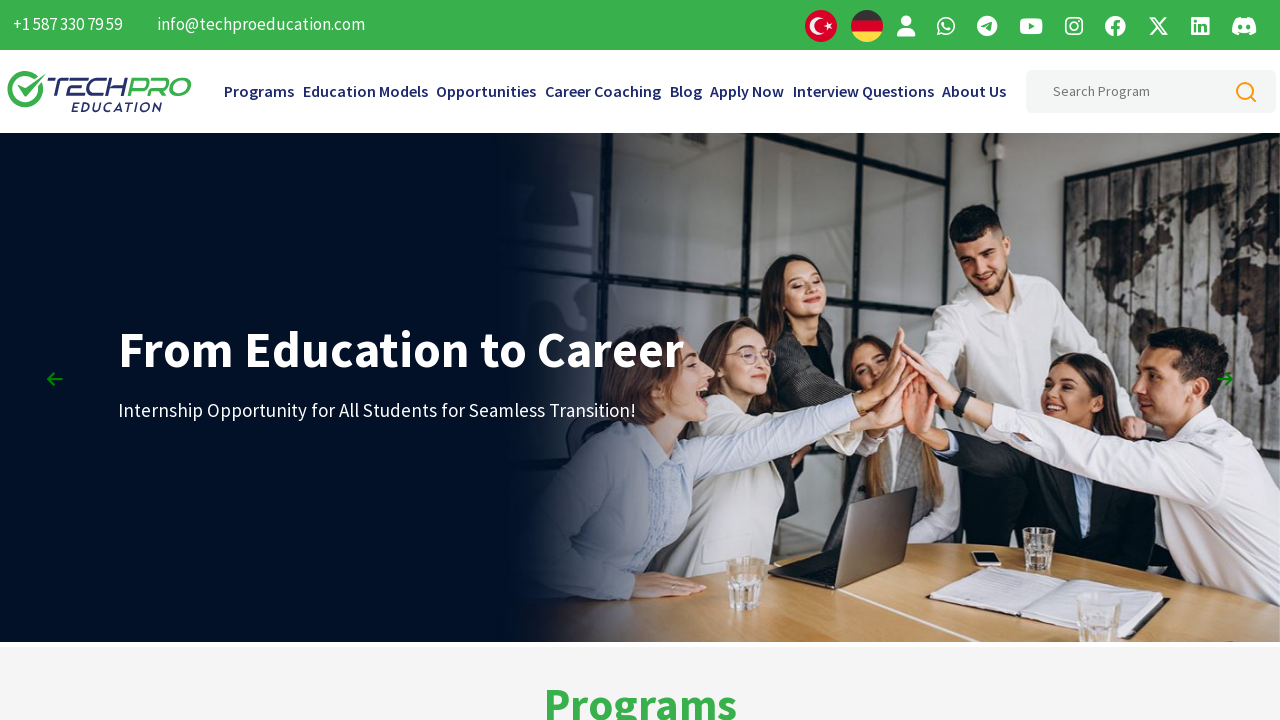

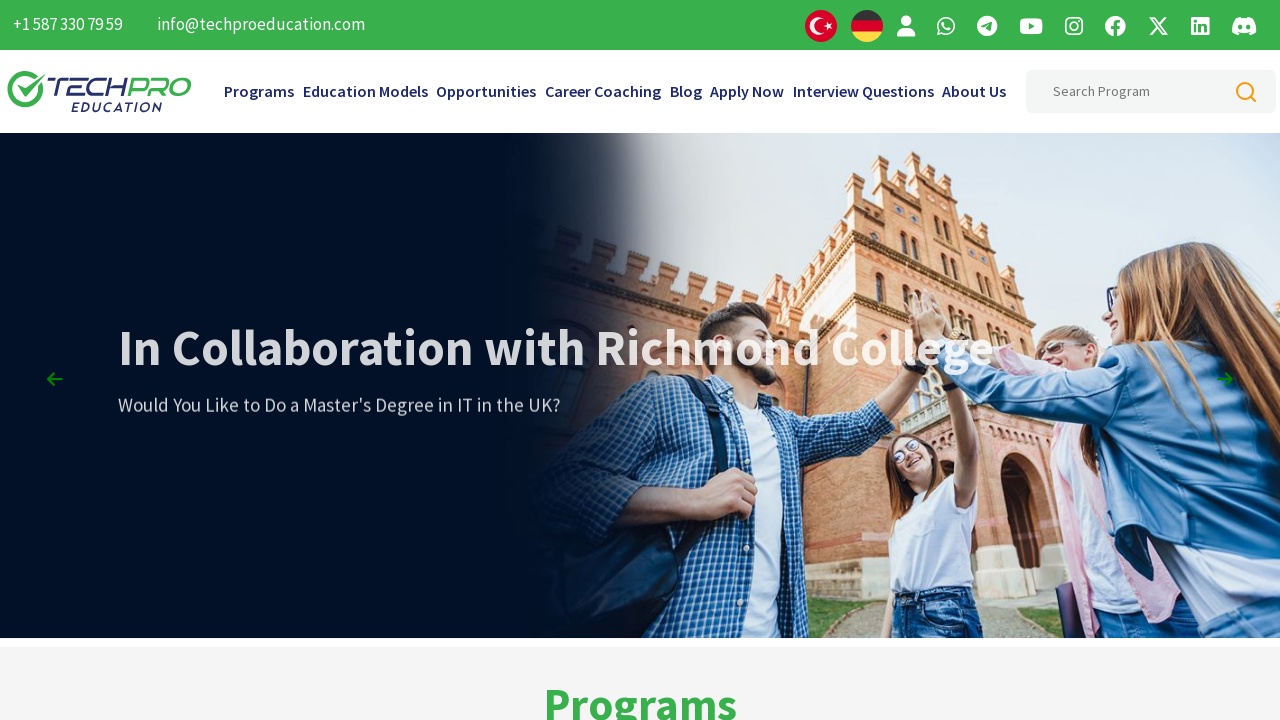